Tests generating Lorem Ipsum text with exactly 10 words by selecting the words option and entering 10

Starting URL: https://www.lipsum.com/

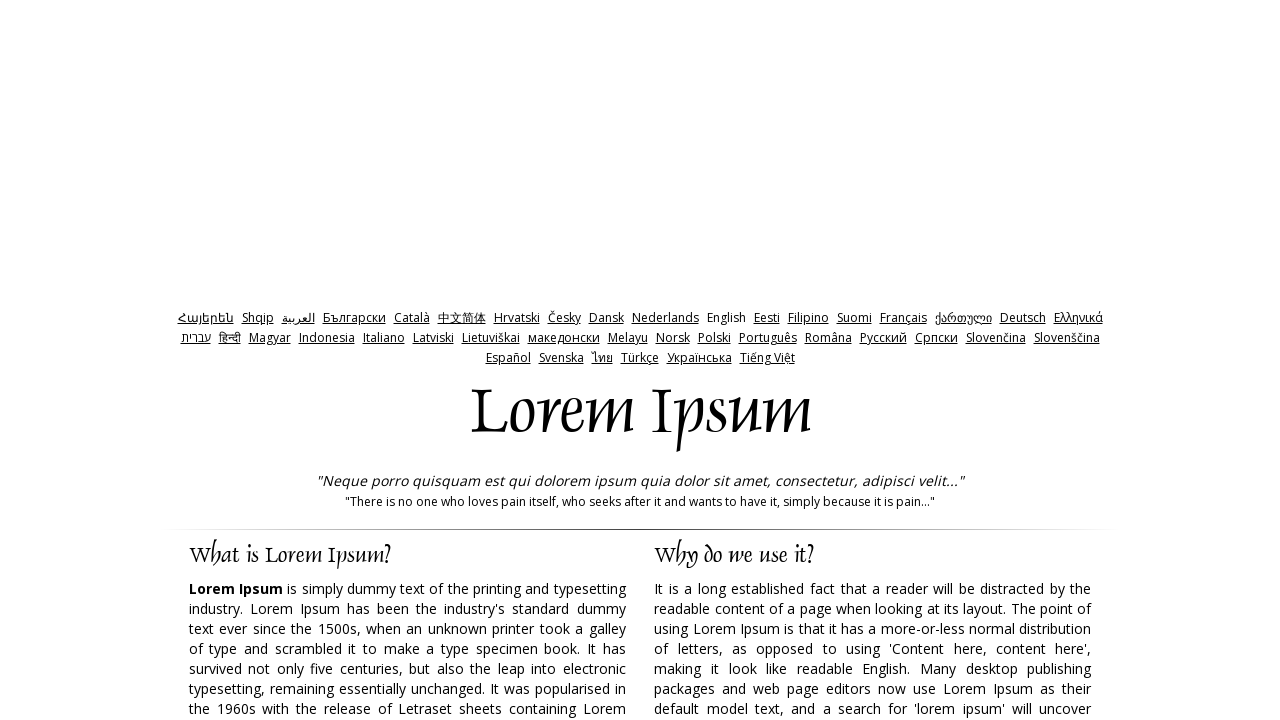

Clicked on the 'words' radio button label at (768, 360) on label[for='words']
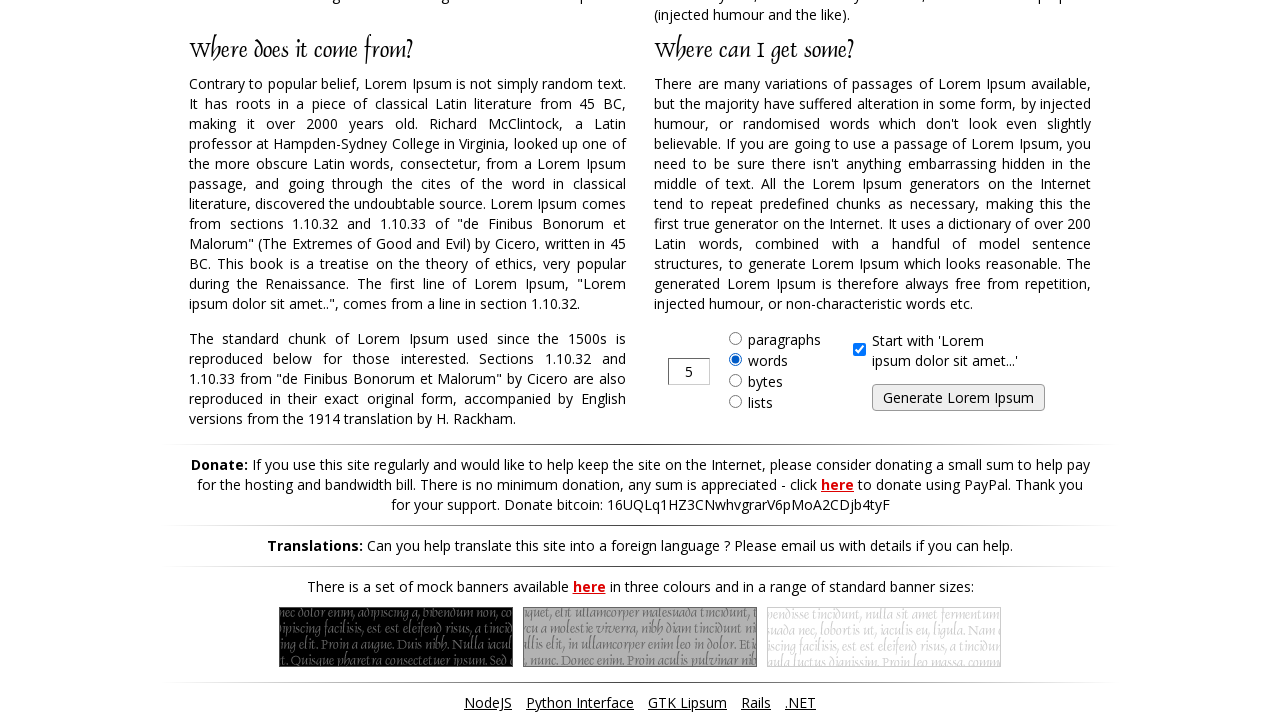

Entered '10' in the text field to specify word count on input[type='text']
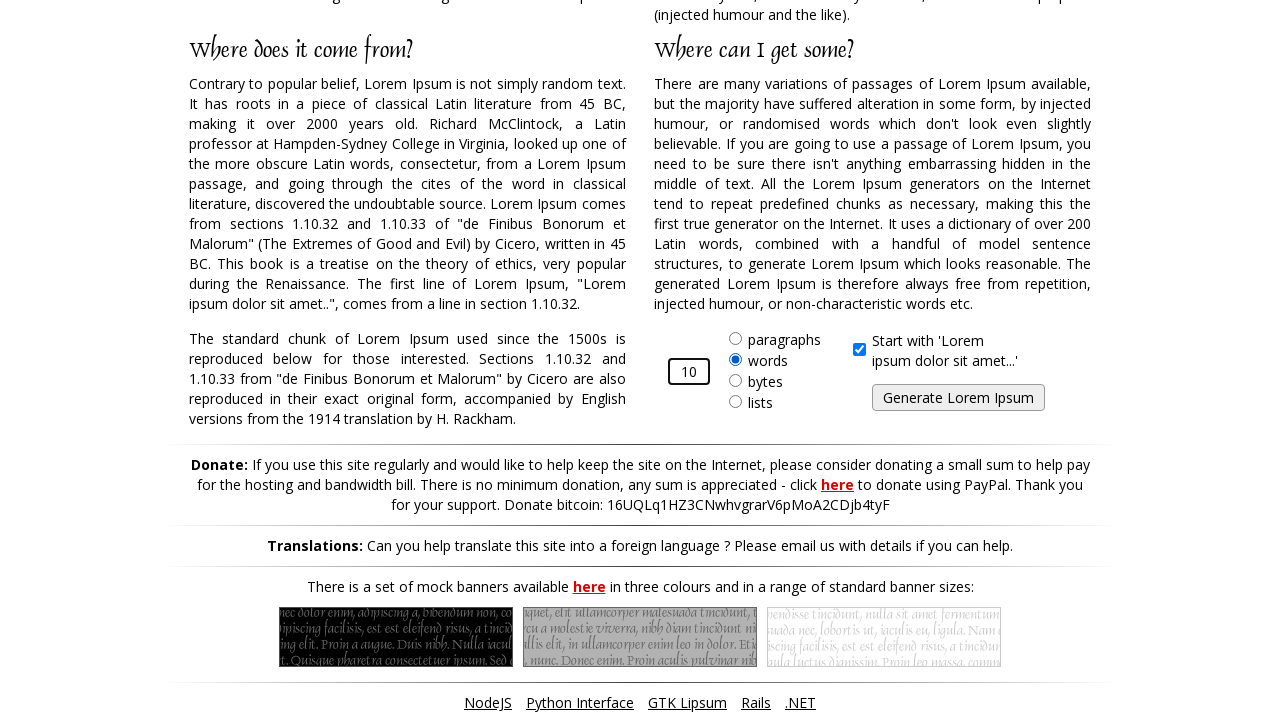

Clicked the submit button to generate Lorem Ipsum text at (958, 398) on input[type='submit']
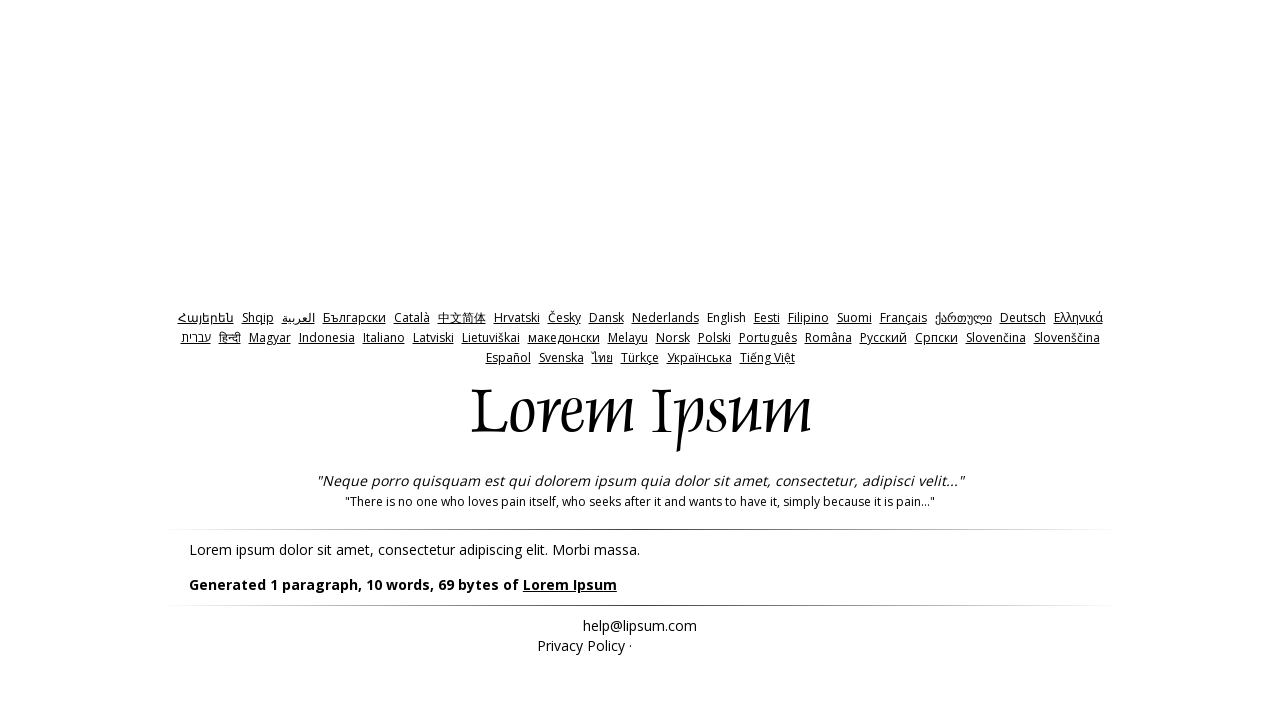

Generated Lorem Ipsum content loaded
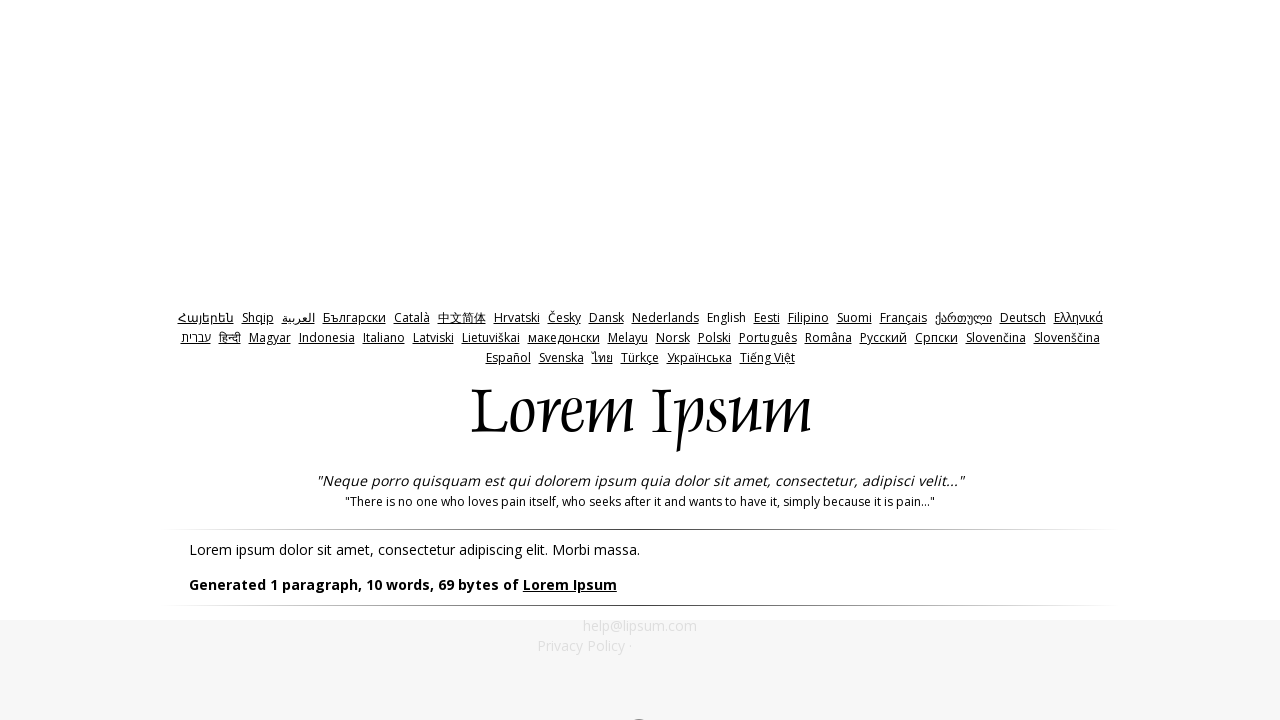

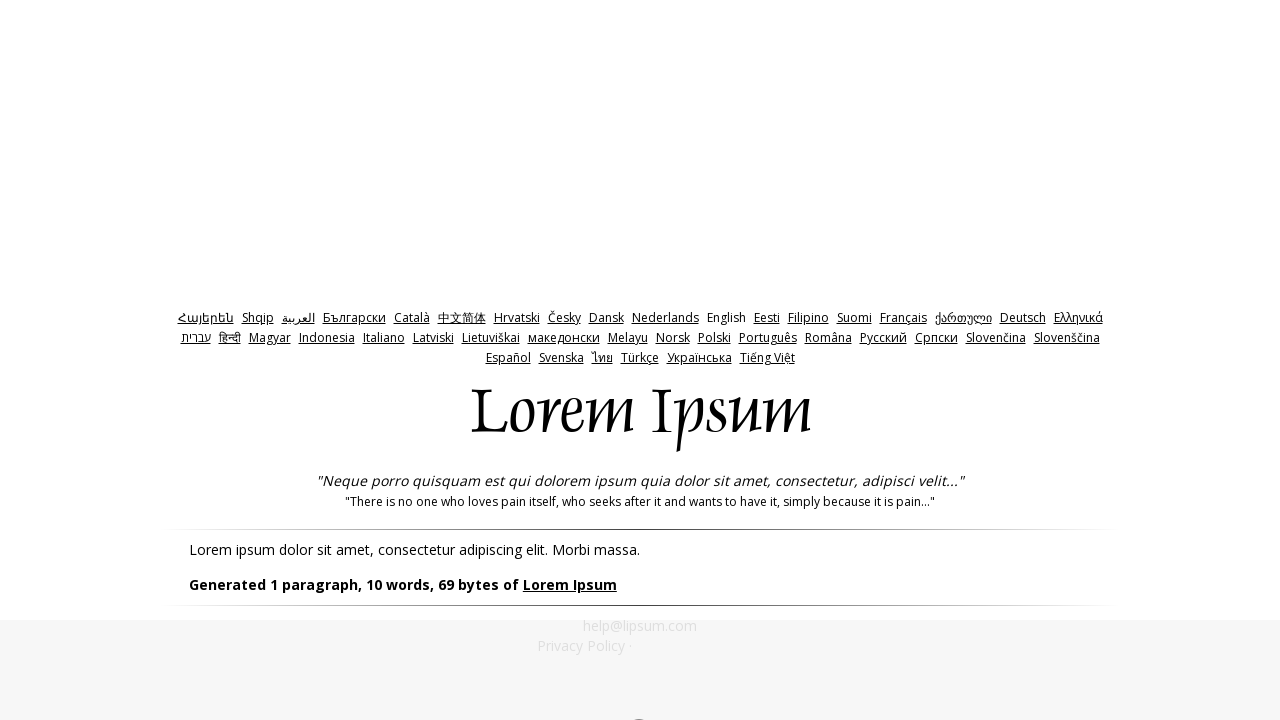